Navigates to an automation practice page and interacts with a table to count rows and columns

Starting URL: https://rahulshettyacademy.com/AutomationPractice/

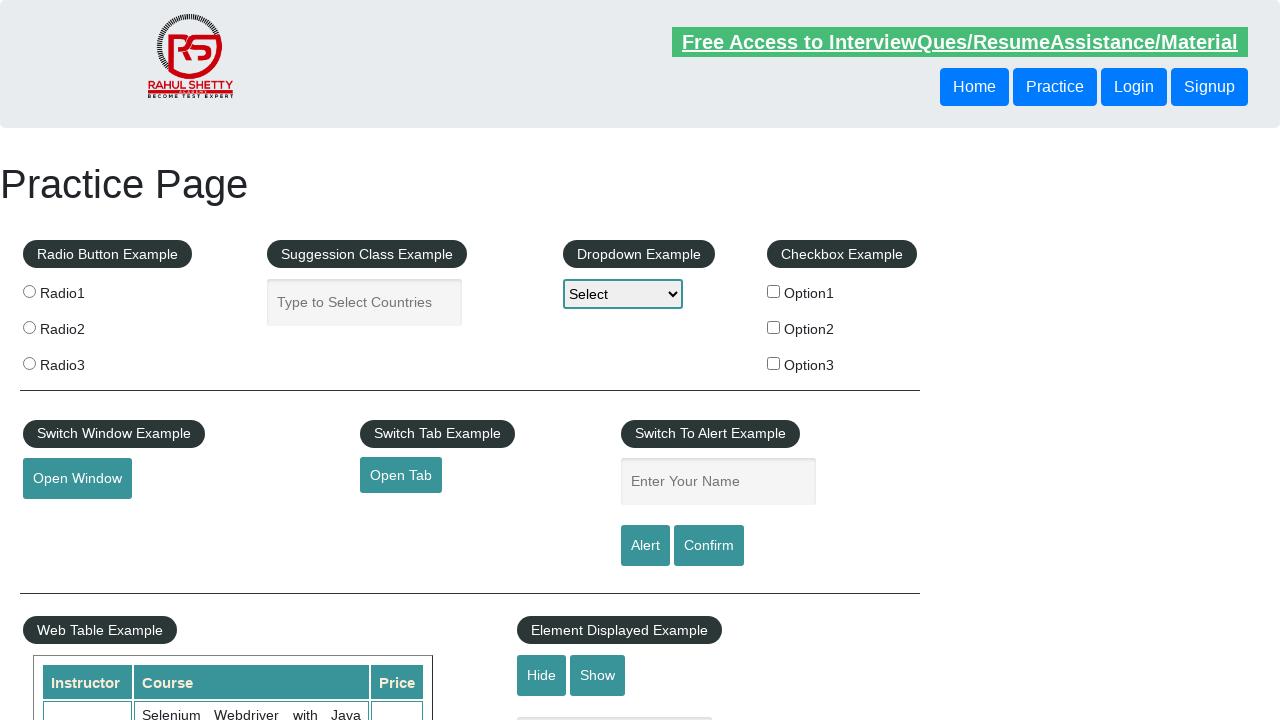

Waited for table with id 'product' to be present
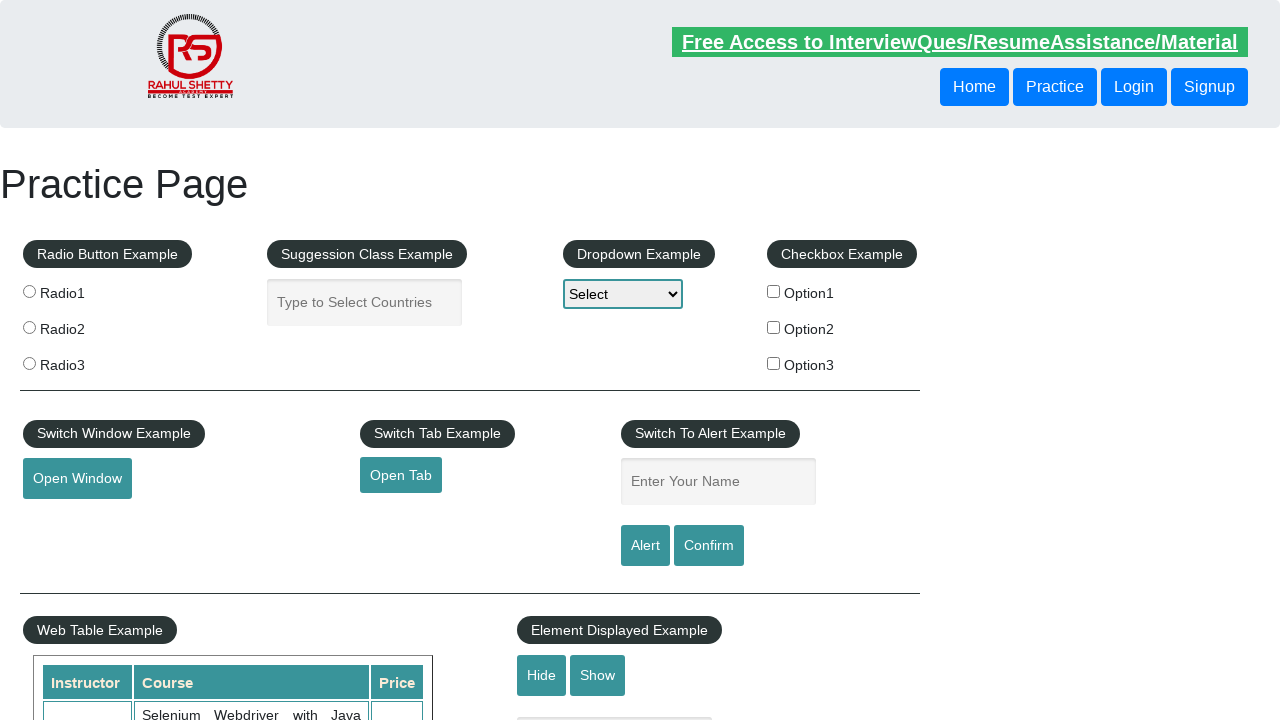

Located all rows in the product table
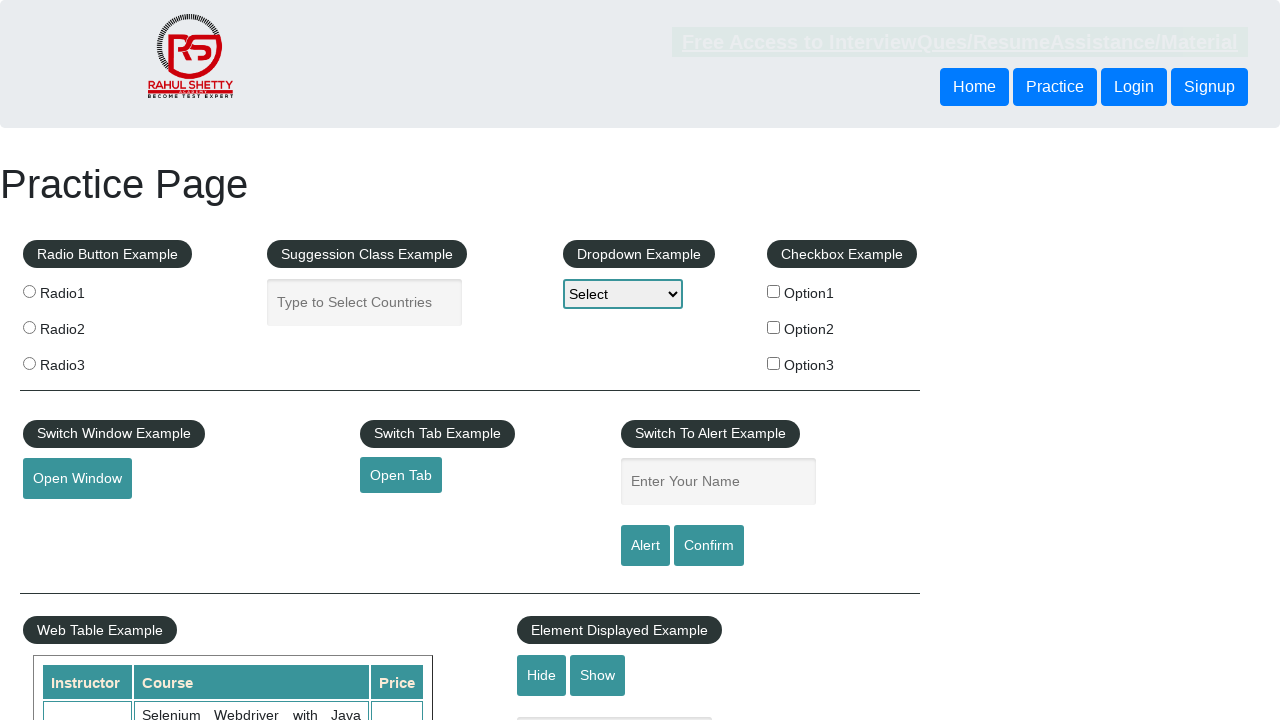

Counted table rows: 11 rows found
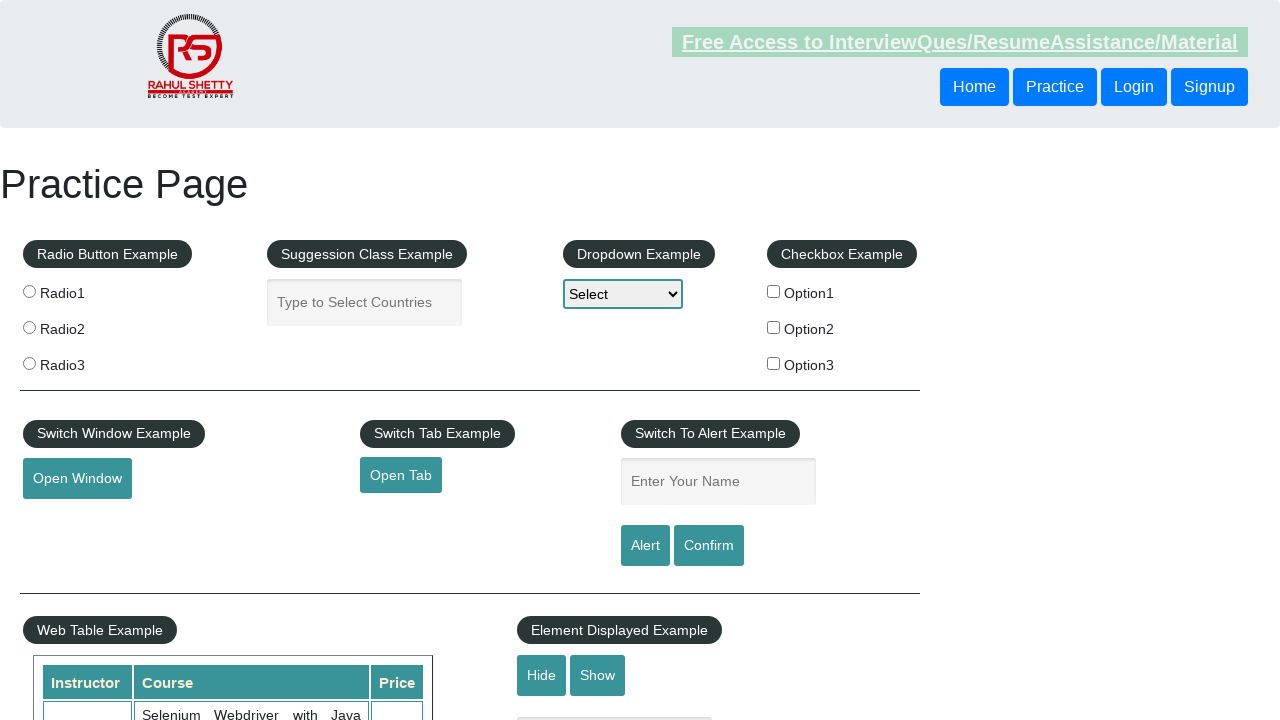

Located all header columns in the product table
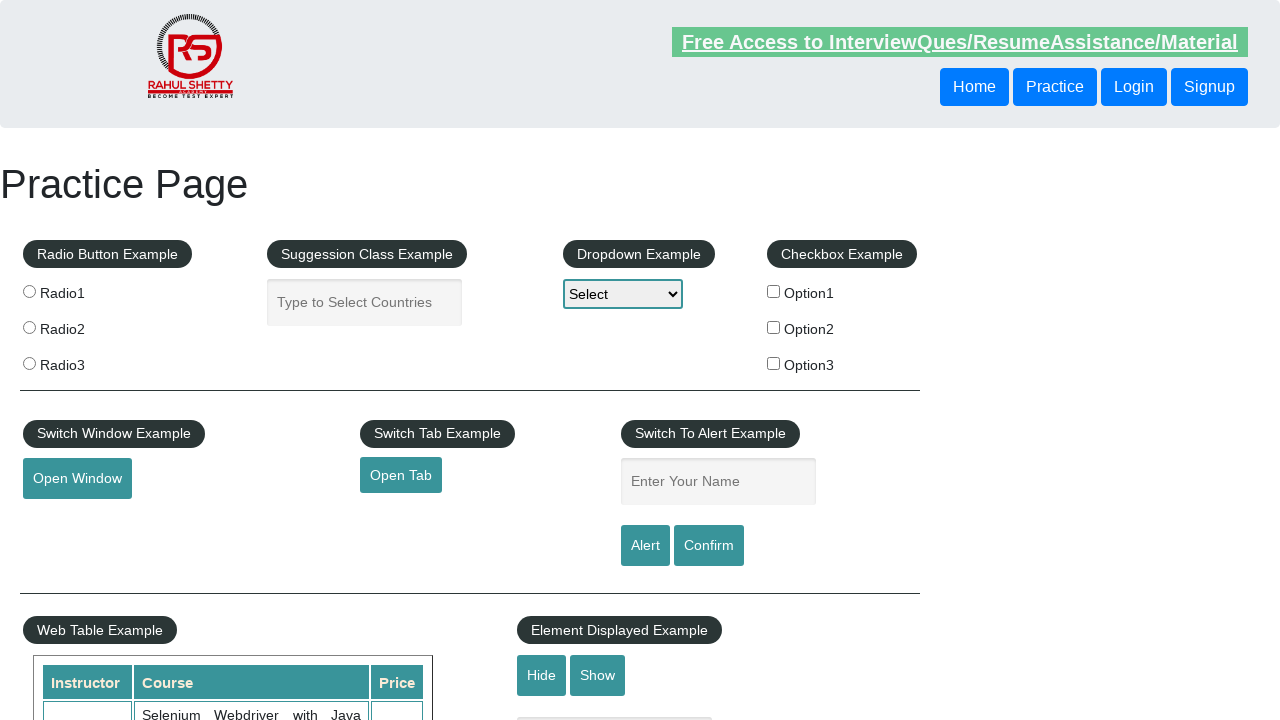

Counted table columns: 3 columns found
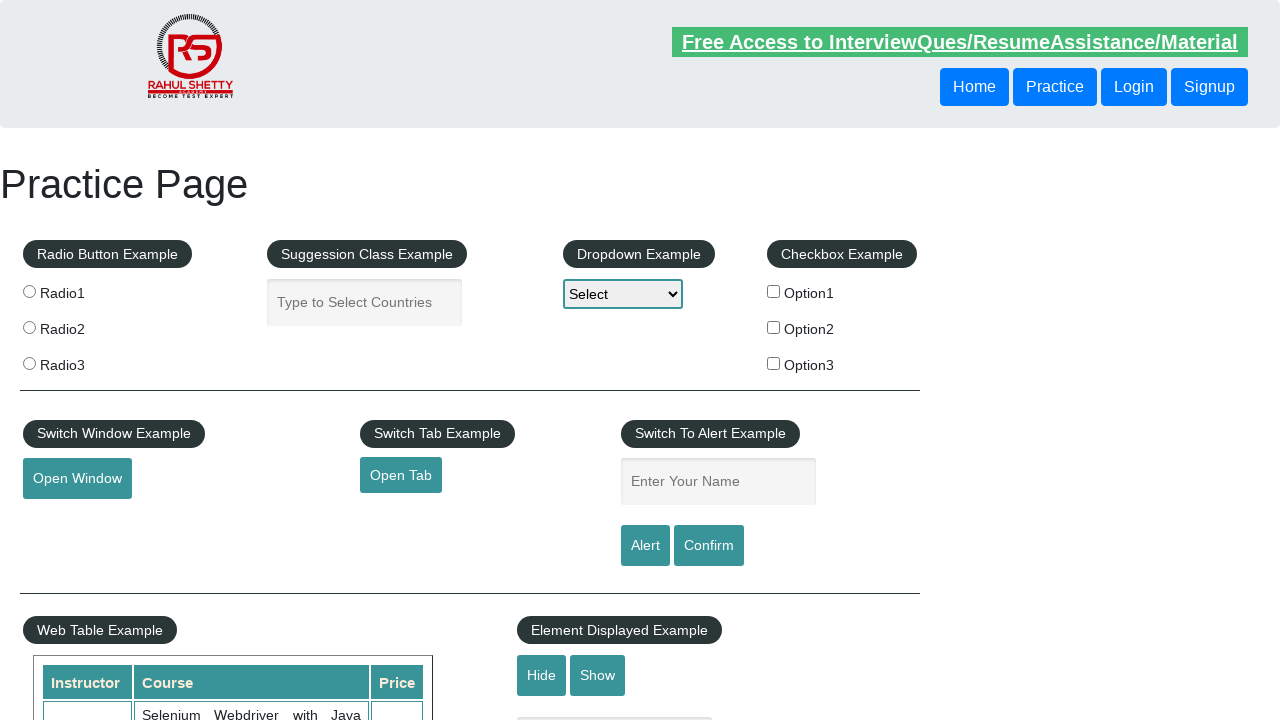

Retrieved text content from the third row of the table
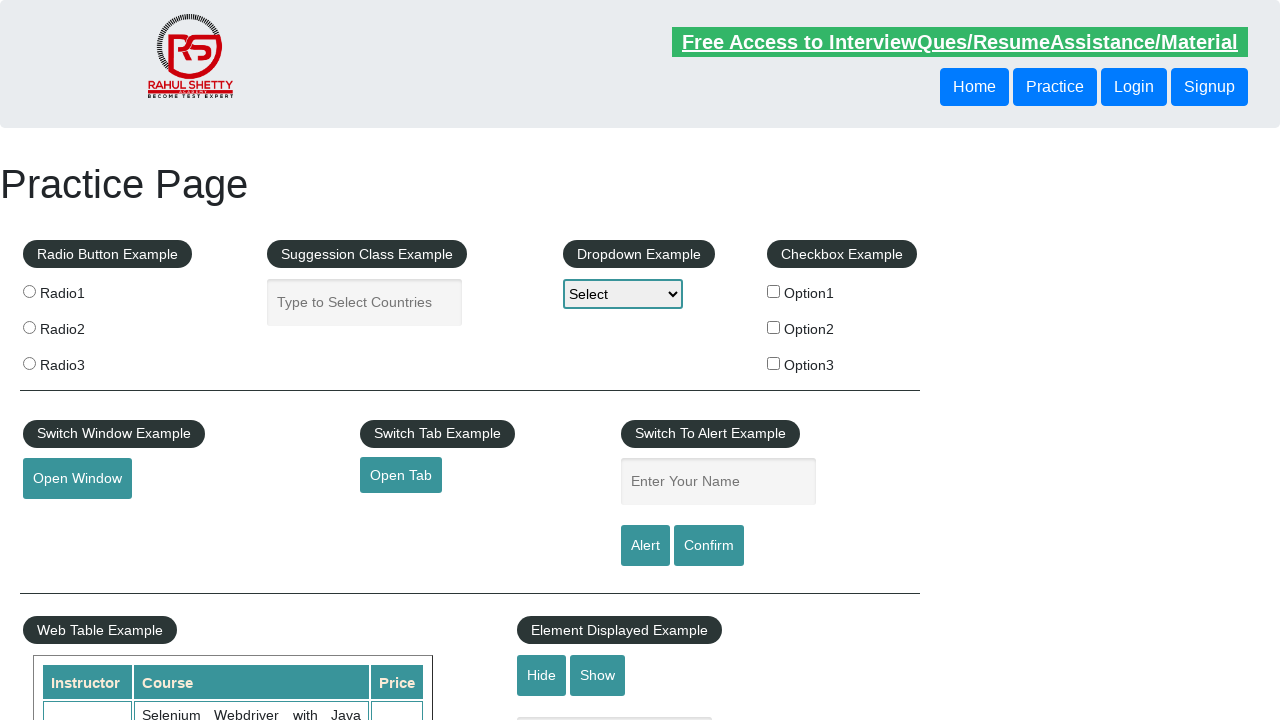

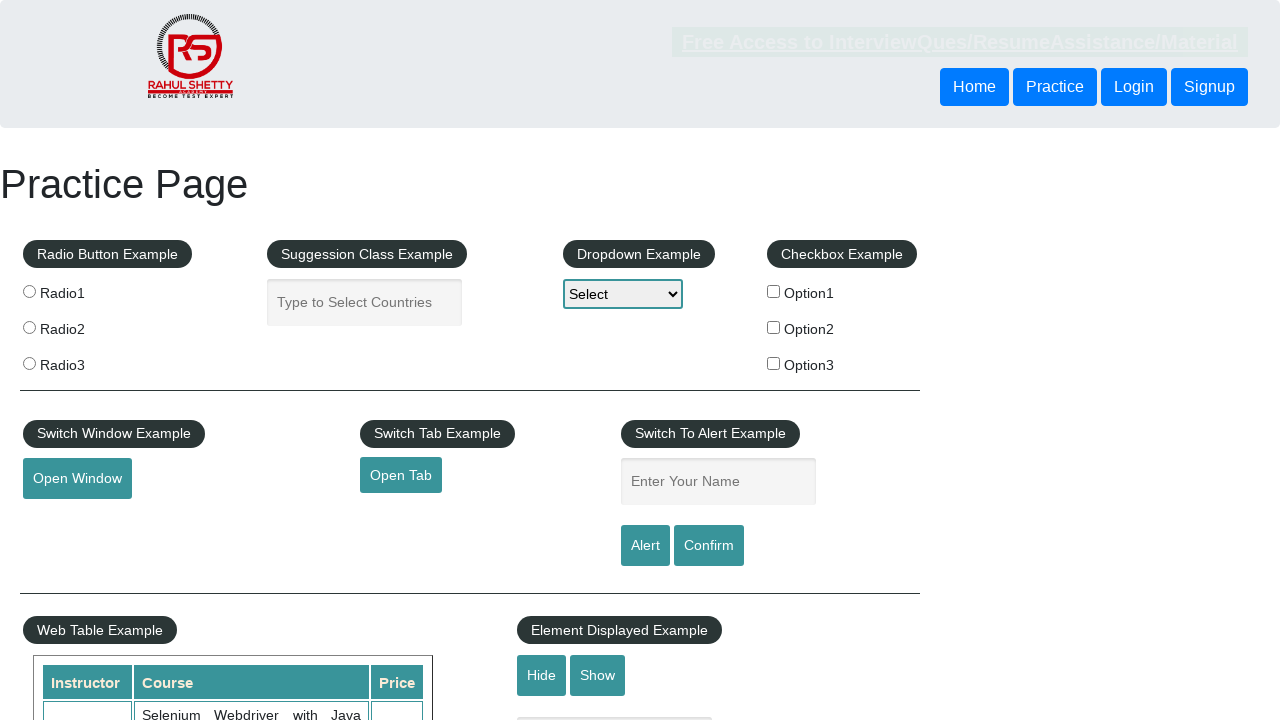